Tests hover tooltip functionality by hovering over an age input field and verifying the tooltip text appears

Starting URL: https://automationfc.github.io/jquery-tooltip/

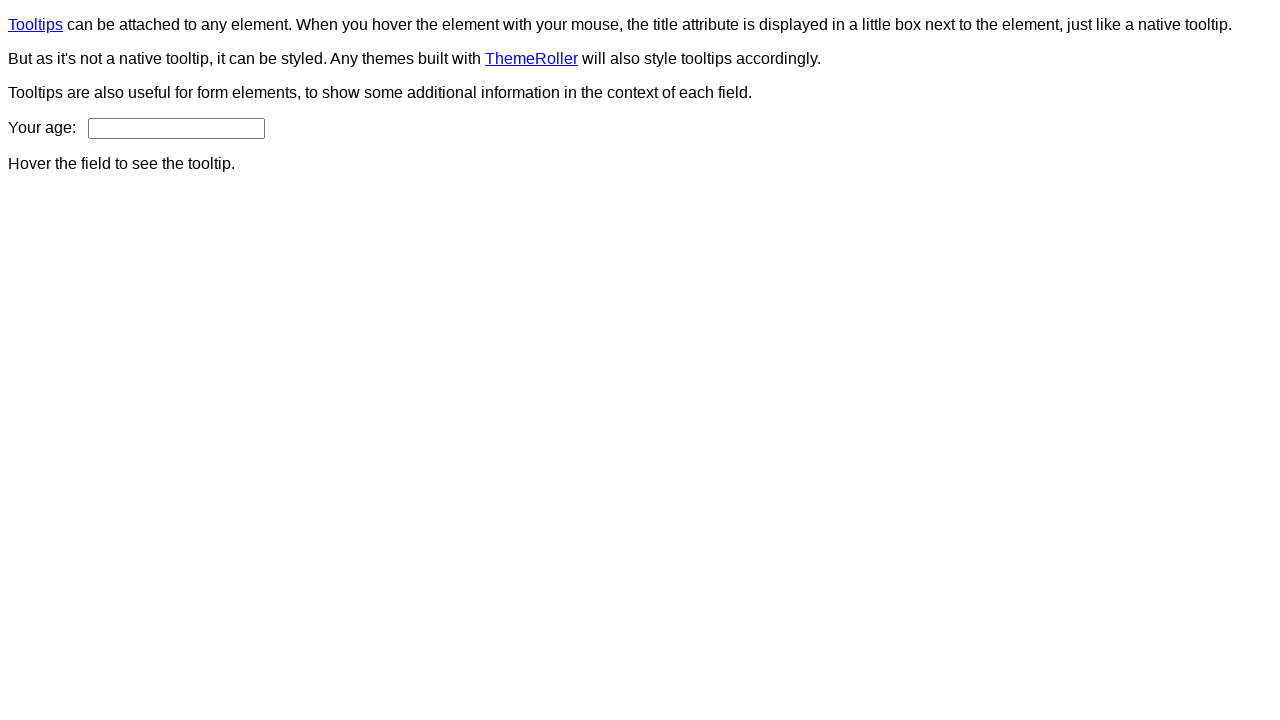

Navigated to jQuery tooltip test page
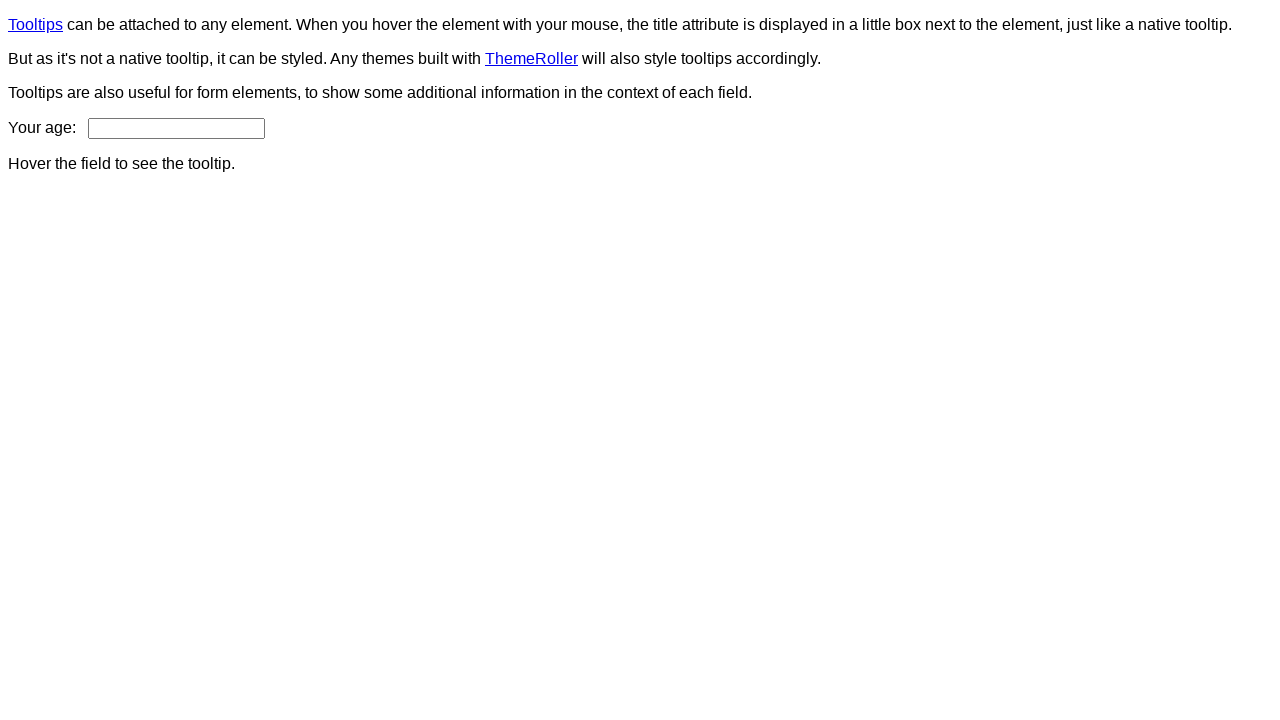

Hovered over age input field to trigger tooltip at (176, 128) on input#age
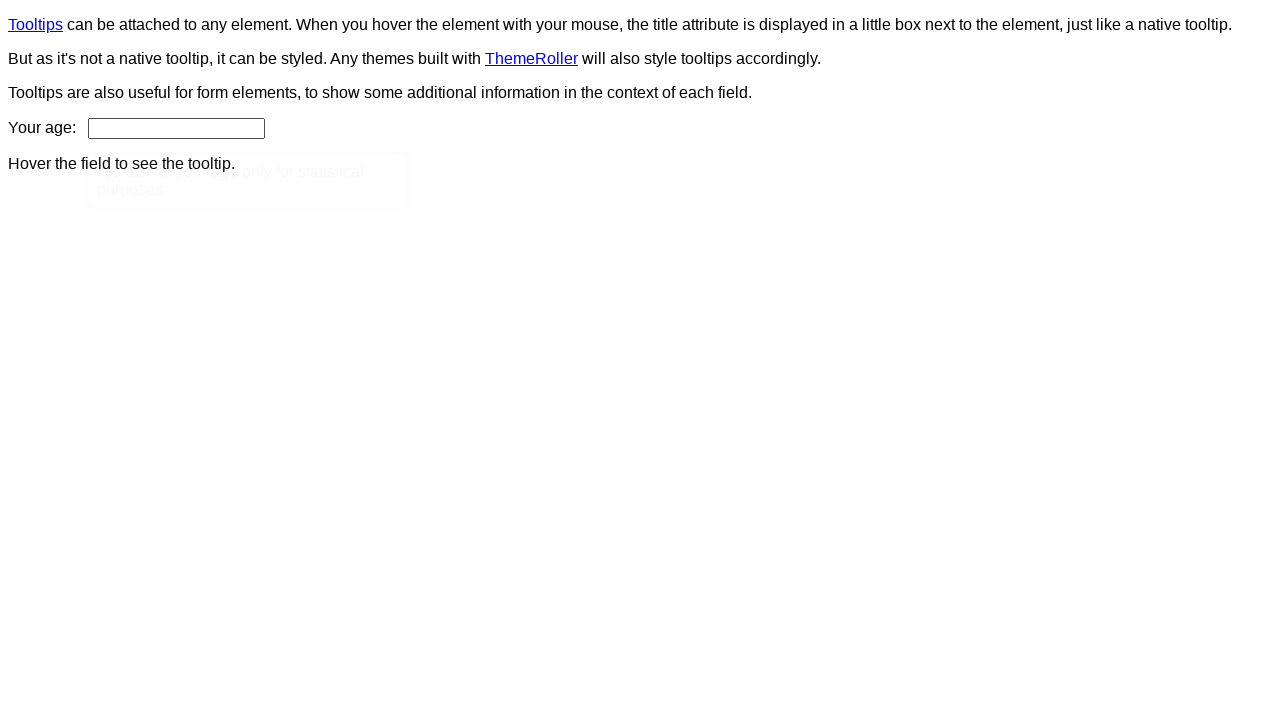

Tooltip content element appeared
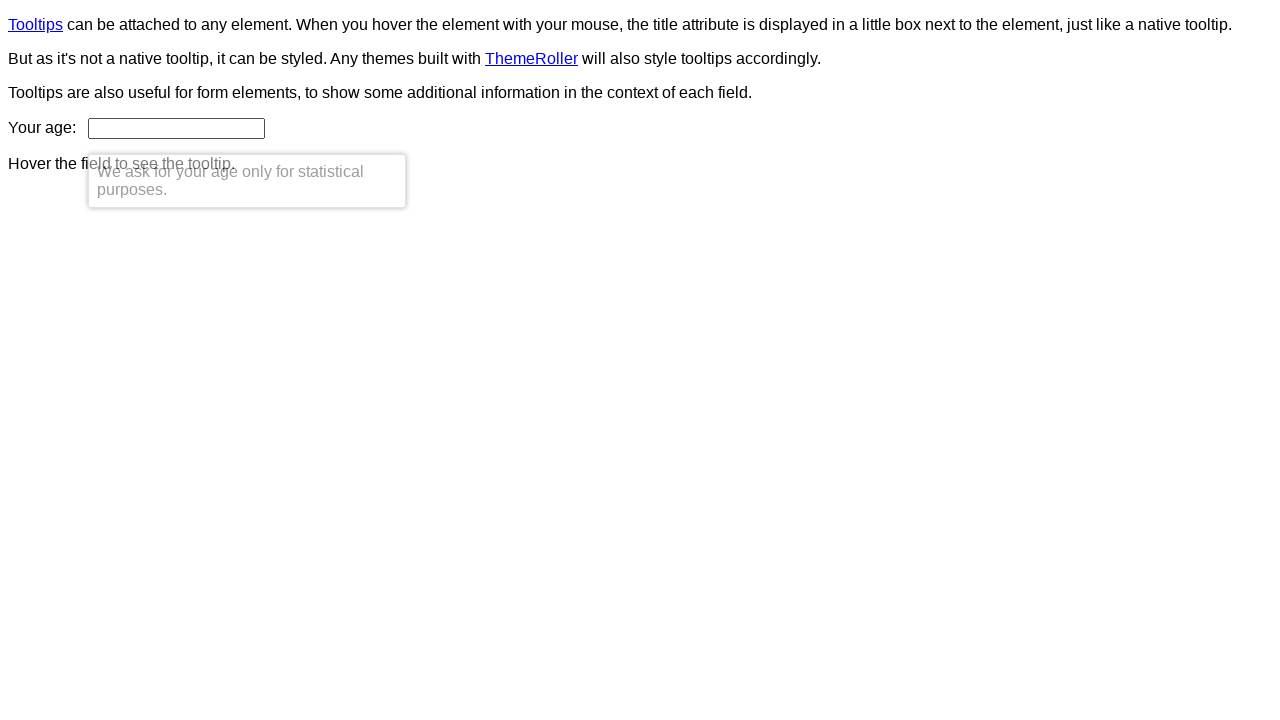

Retrieved tooltip text content
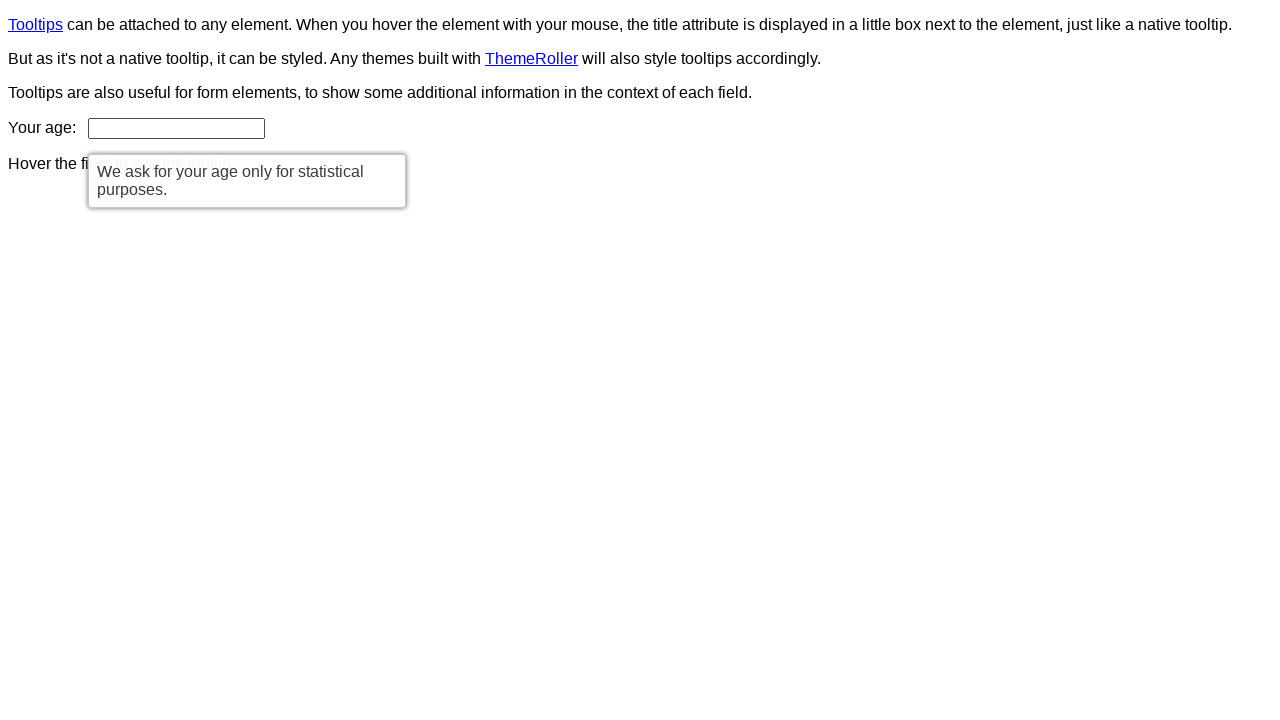

Verified tooltip text matches expected message
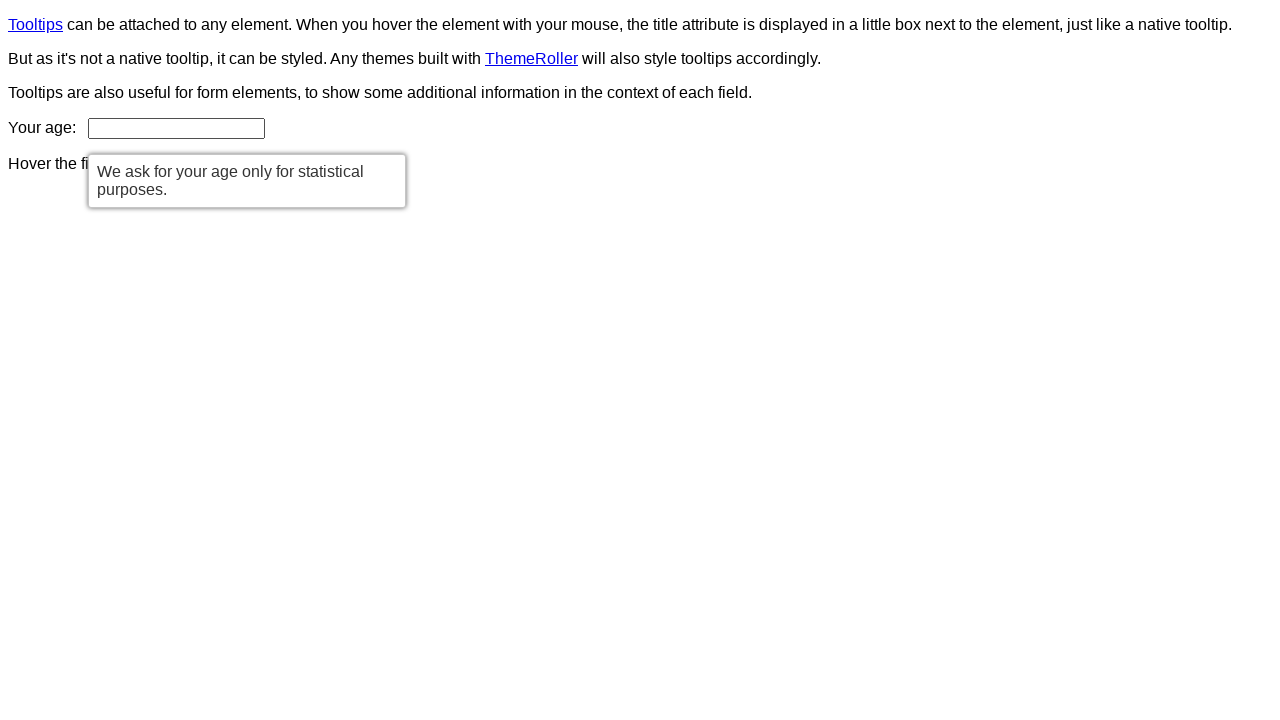

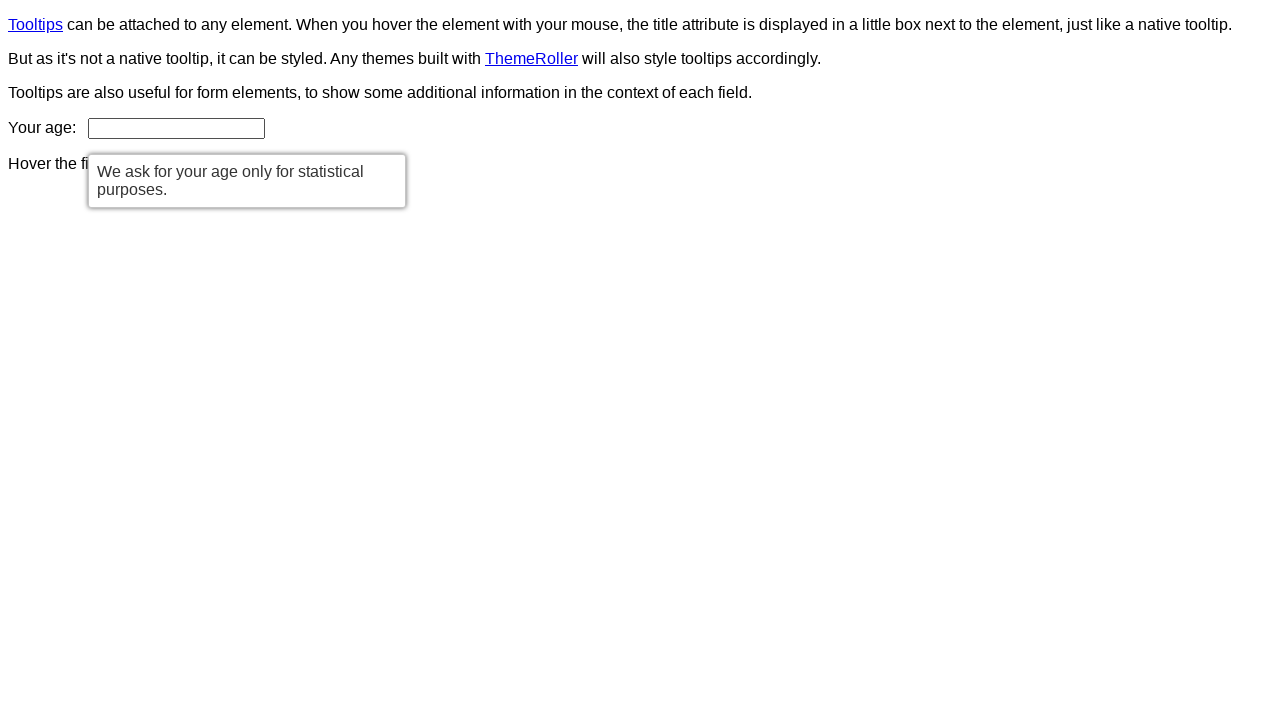